Navigates to the project page and scrolls to the swarm chart to verify it's displayed

Starting URL: https://rushlet.github.io/ci301_data-vis/website/project.html

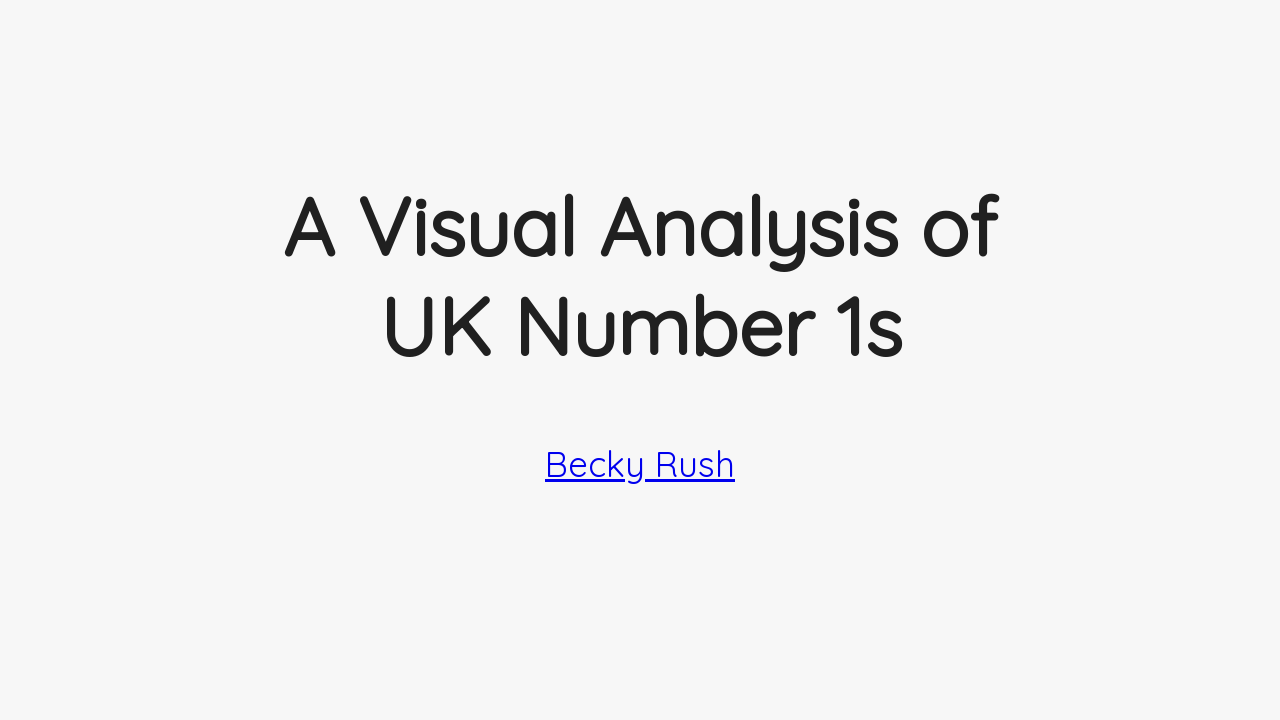

Navigated to project page
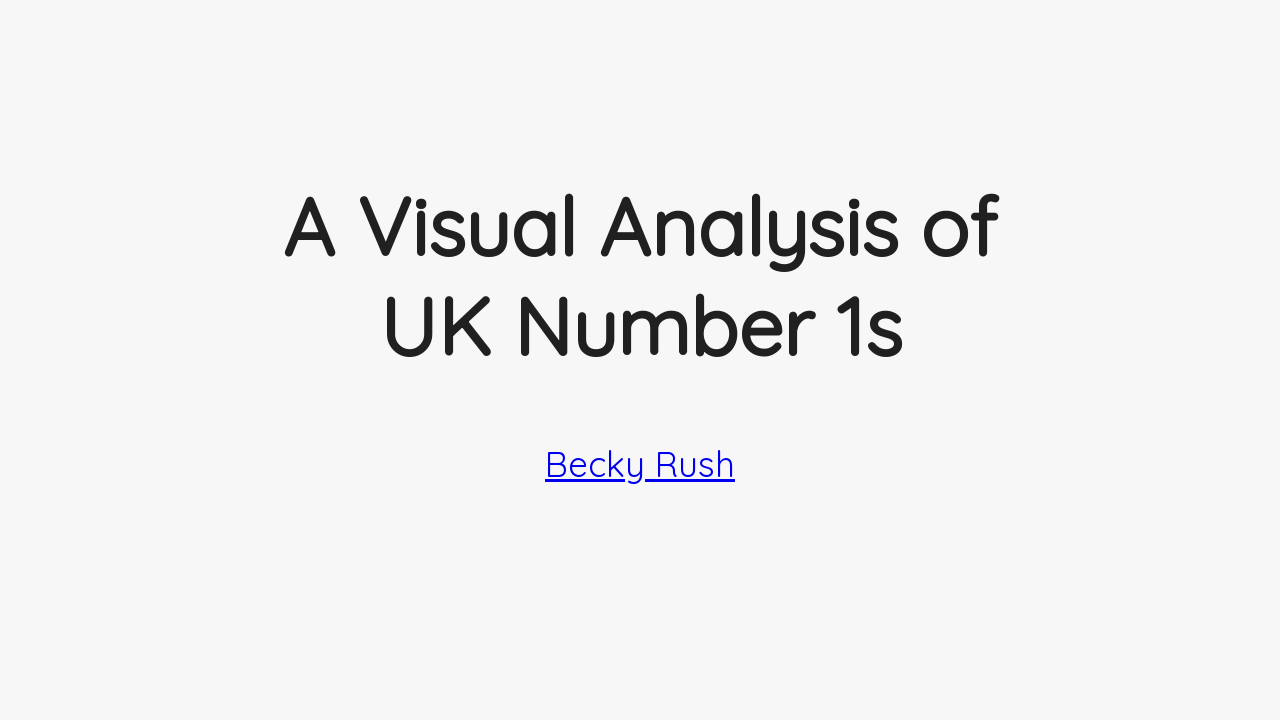

Scrolled to swarm chart element
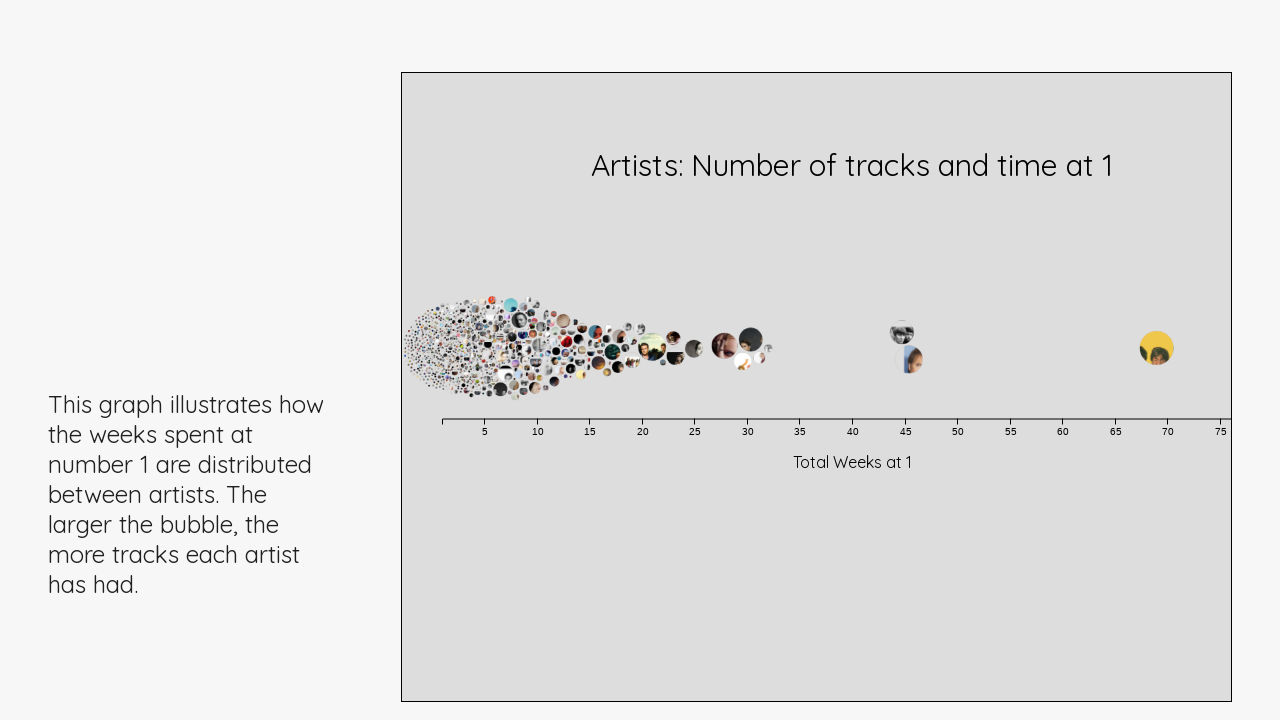

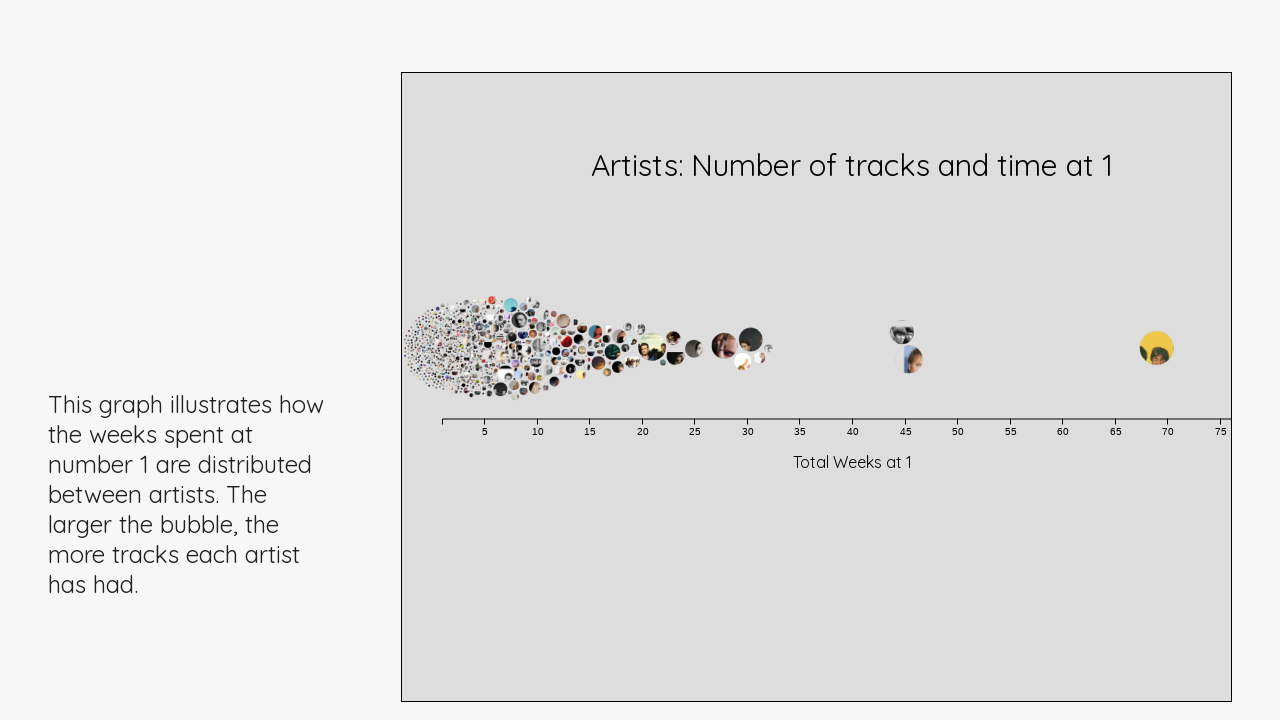